Tests a registration form by filling in first name, last name, address, email, phone number, and password fields on a demo automation testing website.

Starting URL: http://demo.automationtesting.in/Register.html

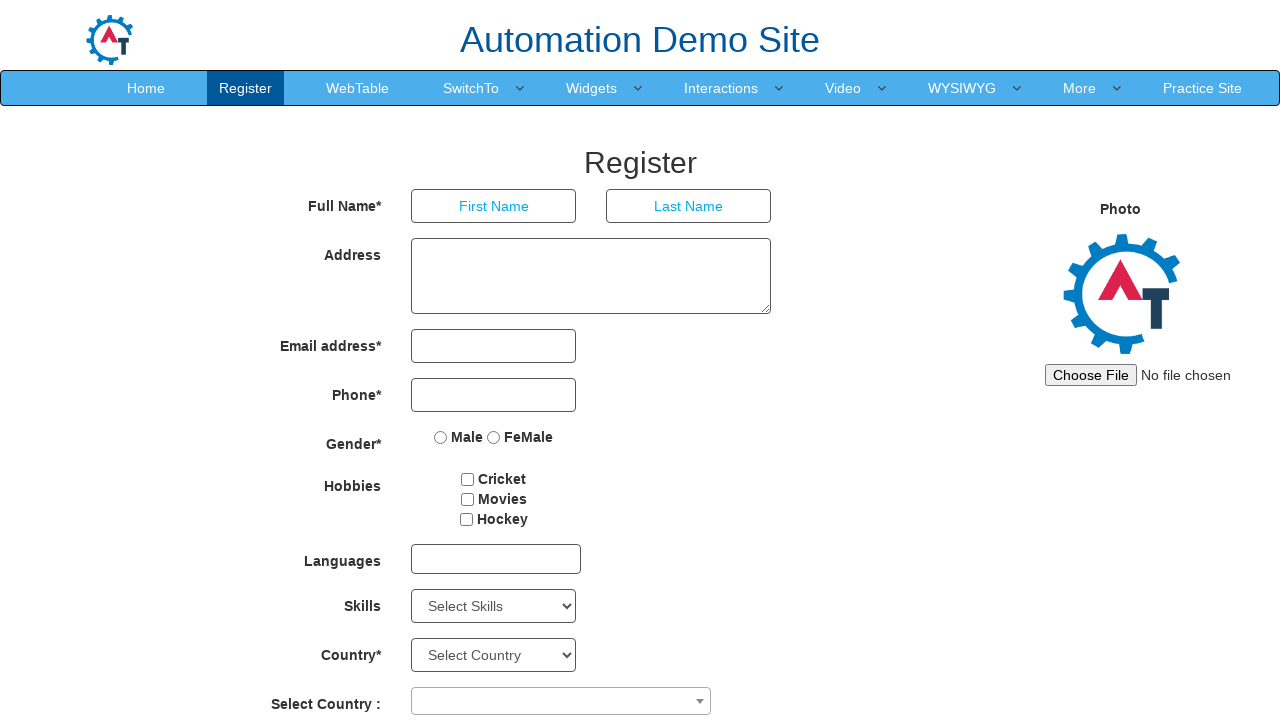

Filled first name field with 'Marcus' on //*[@type='text']
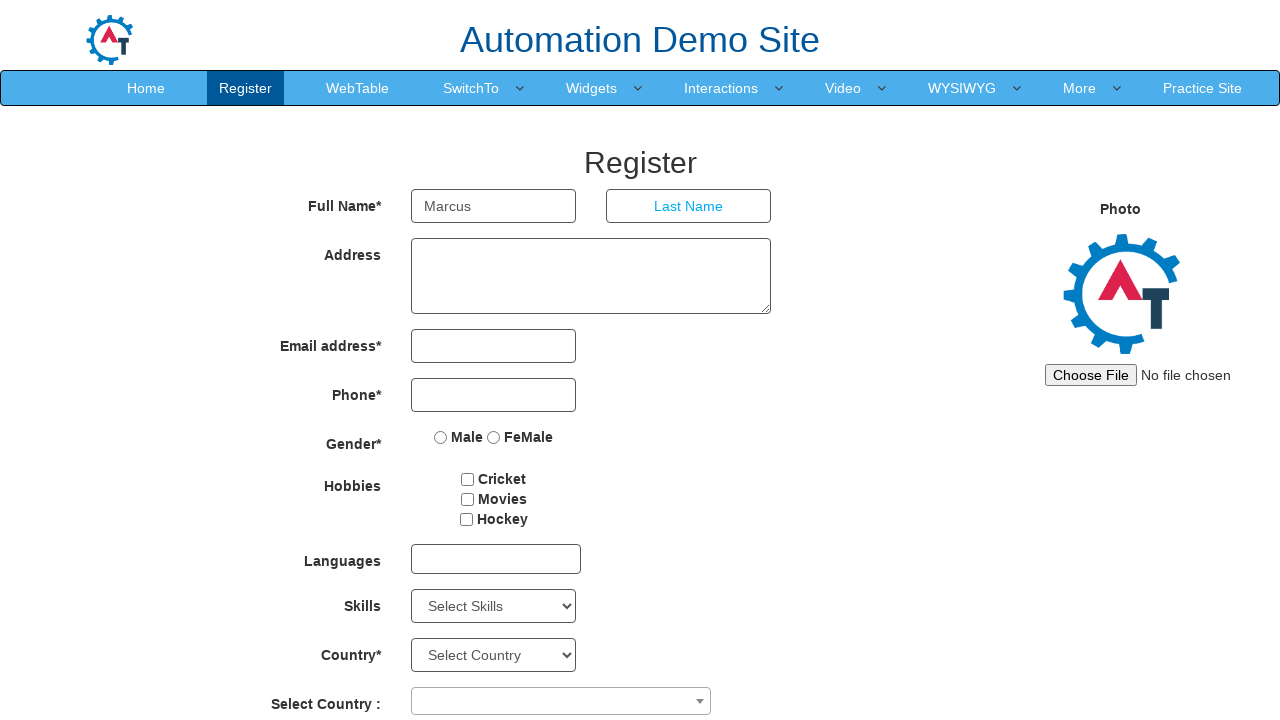

Filled last name field with 'Henderson' on //*[@placeholder='Last Name']
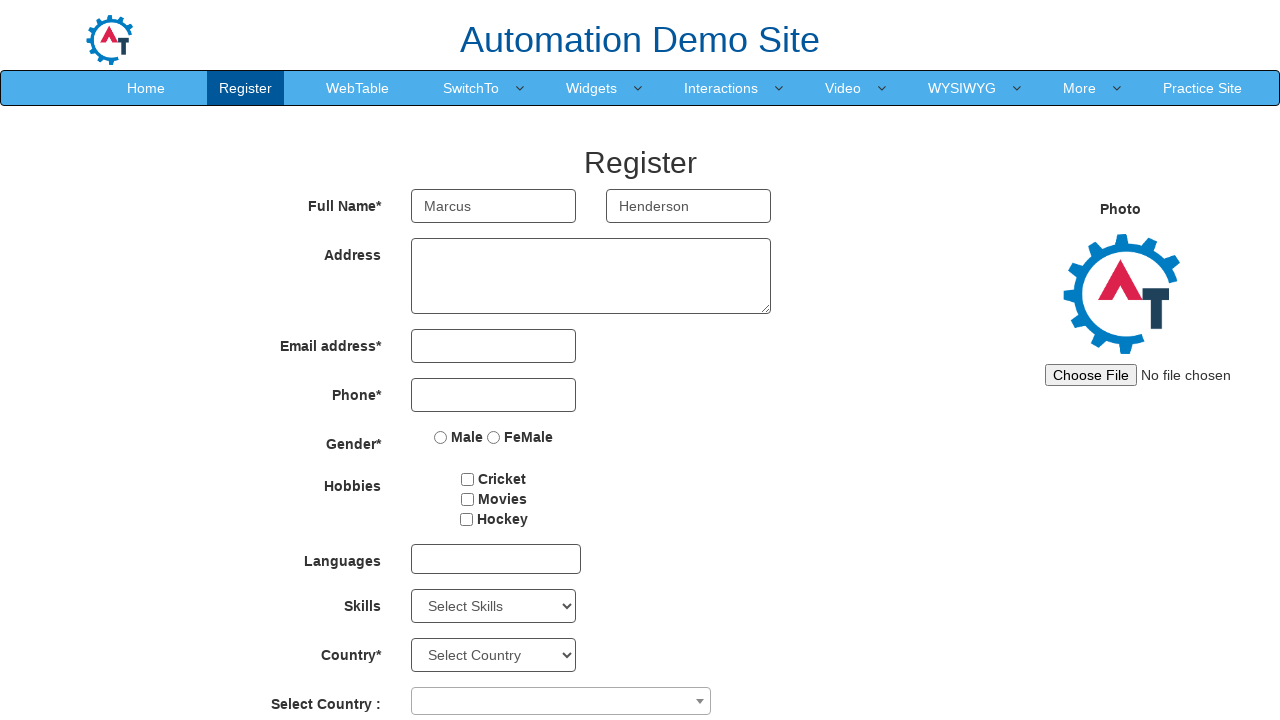

Filled address field with '742 Evergreen Terrace, Springfield' on //*[@rows='3']
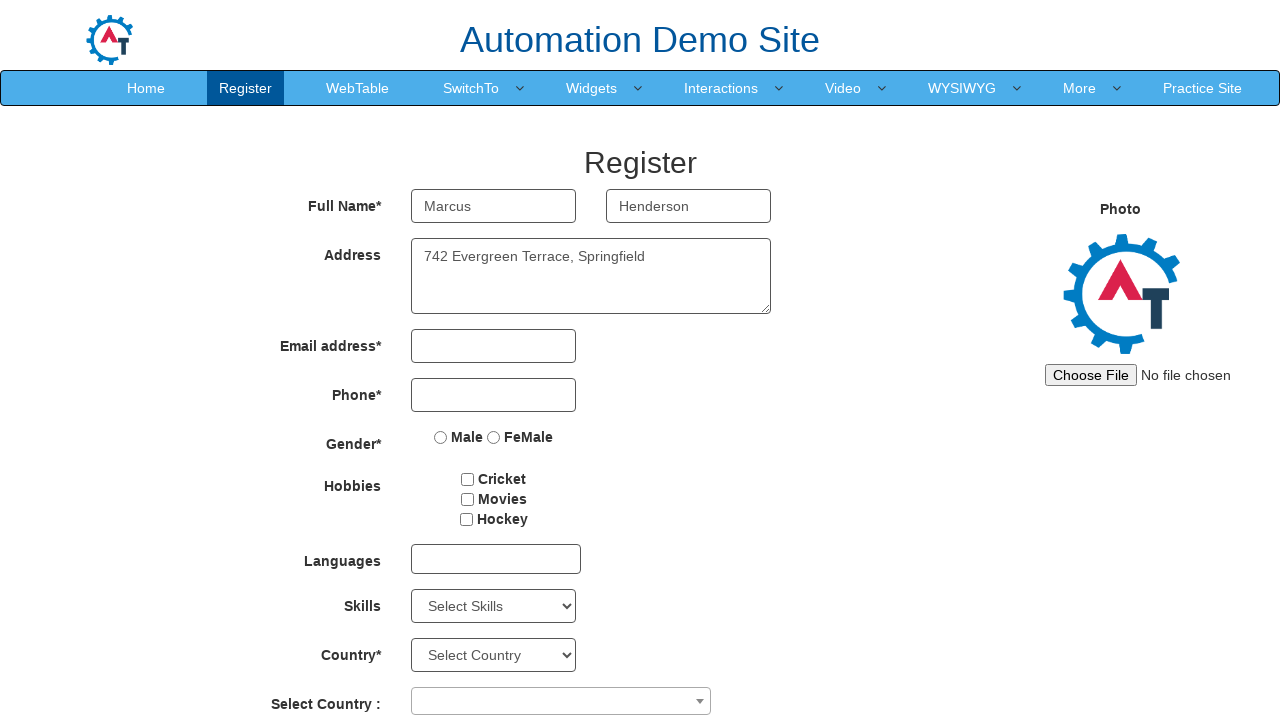

Filled email field with 'marcus.henderson@example.com' on //*[@type='email']
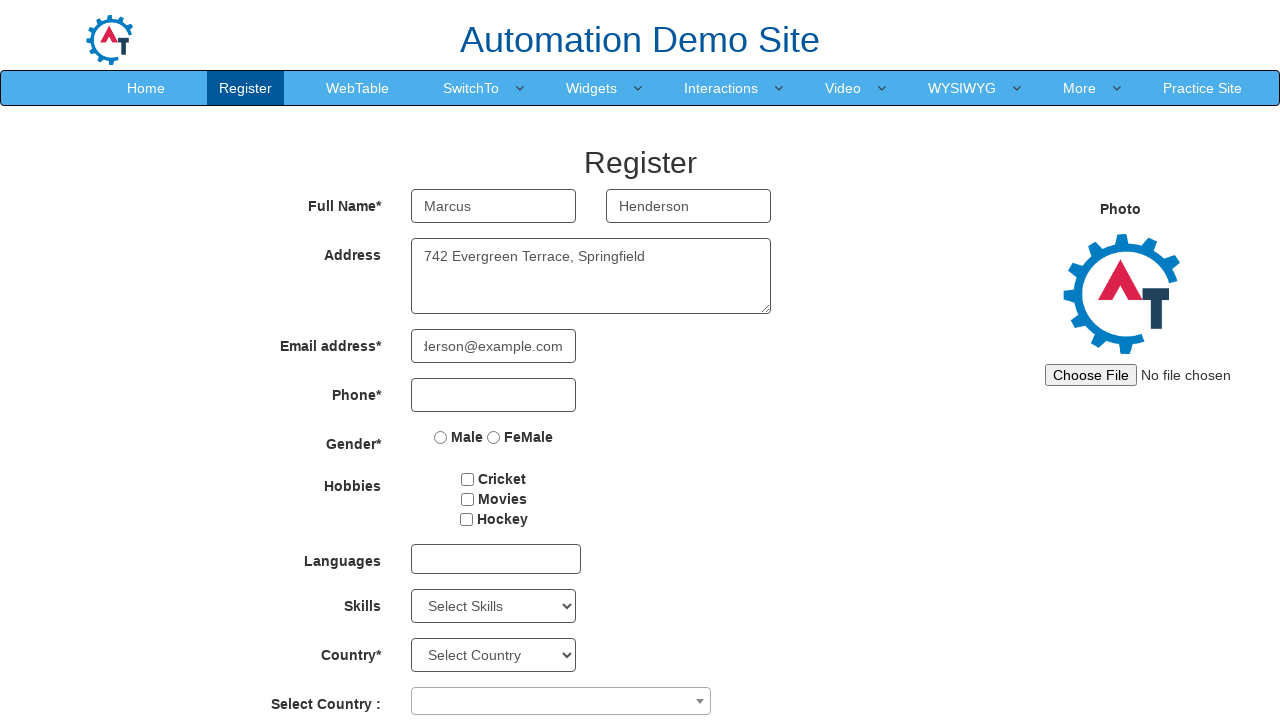

Filled phone number field with '5551234567' on //*[@type='tel']
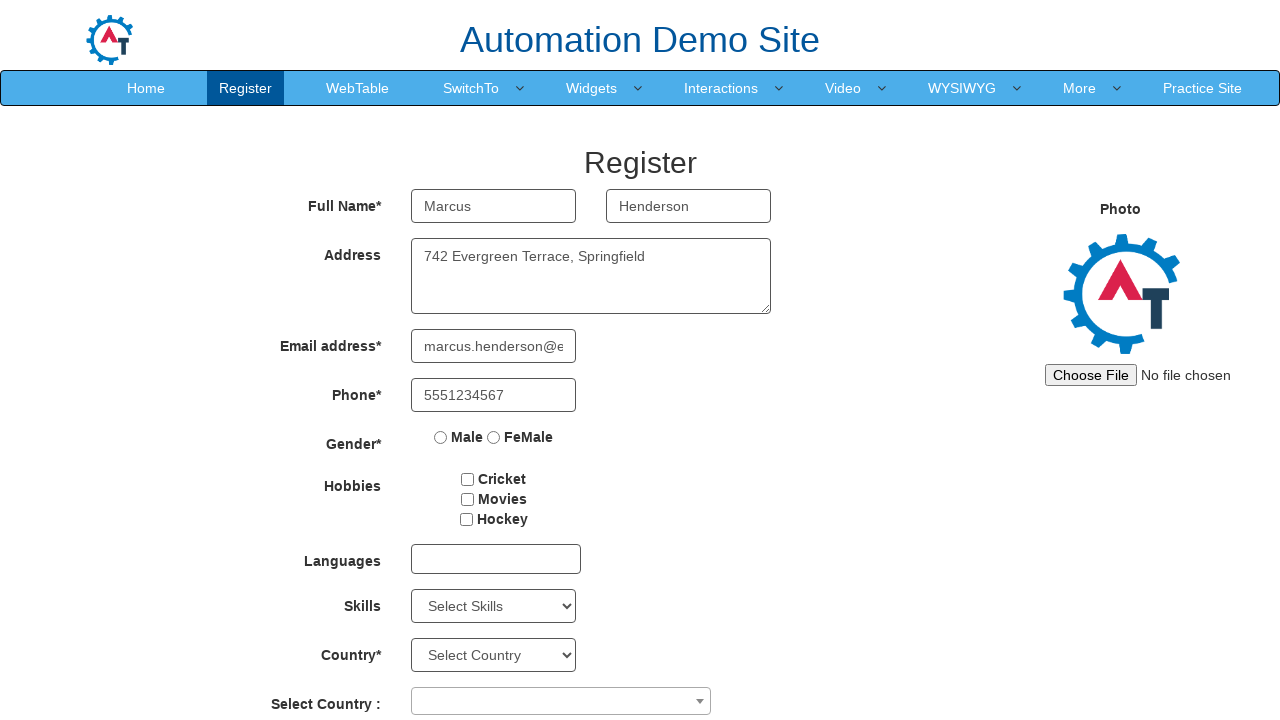

Filled first password field with 'SecurePass123' on #firstpassword
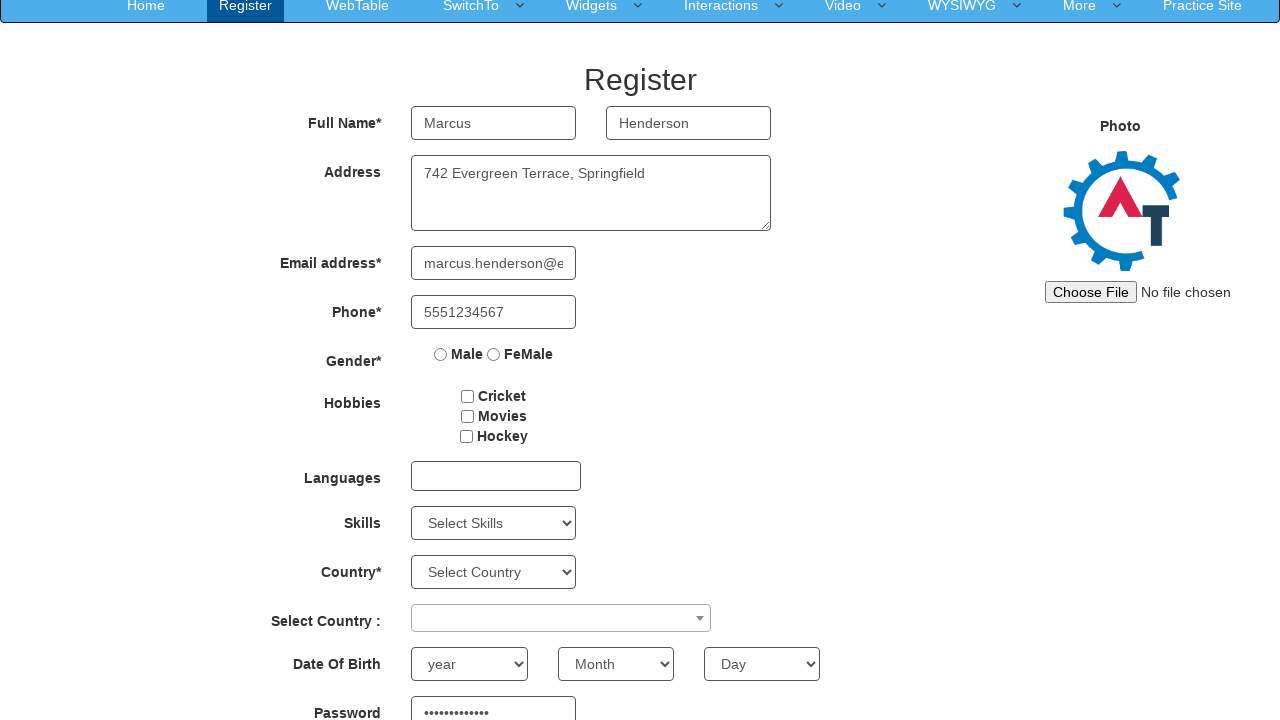

Filled confirm password field with 'SecurePass123' on #secondpassword
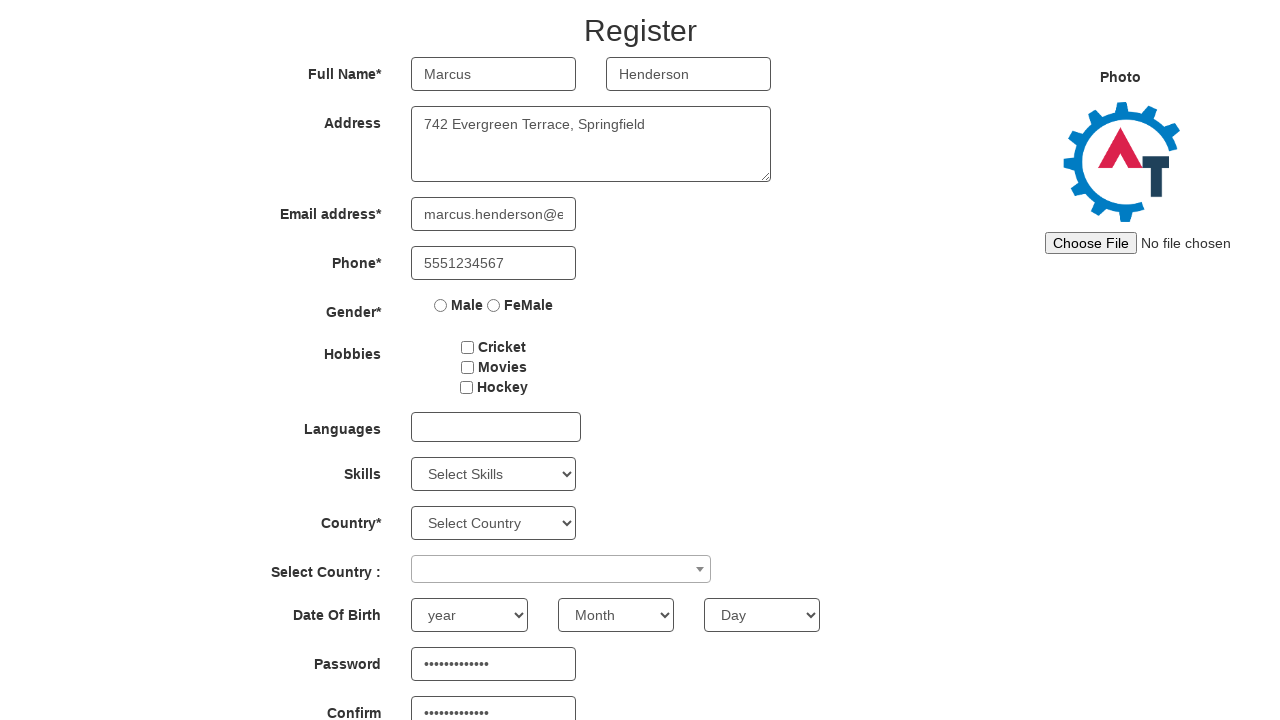

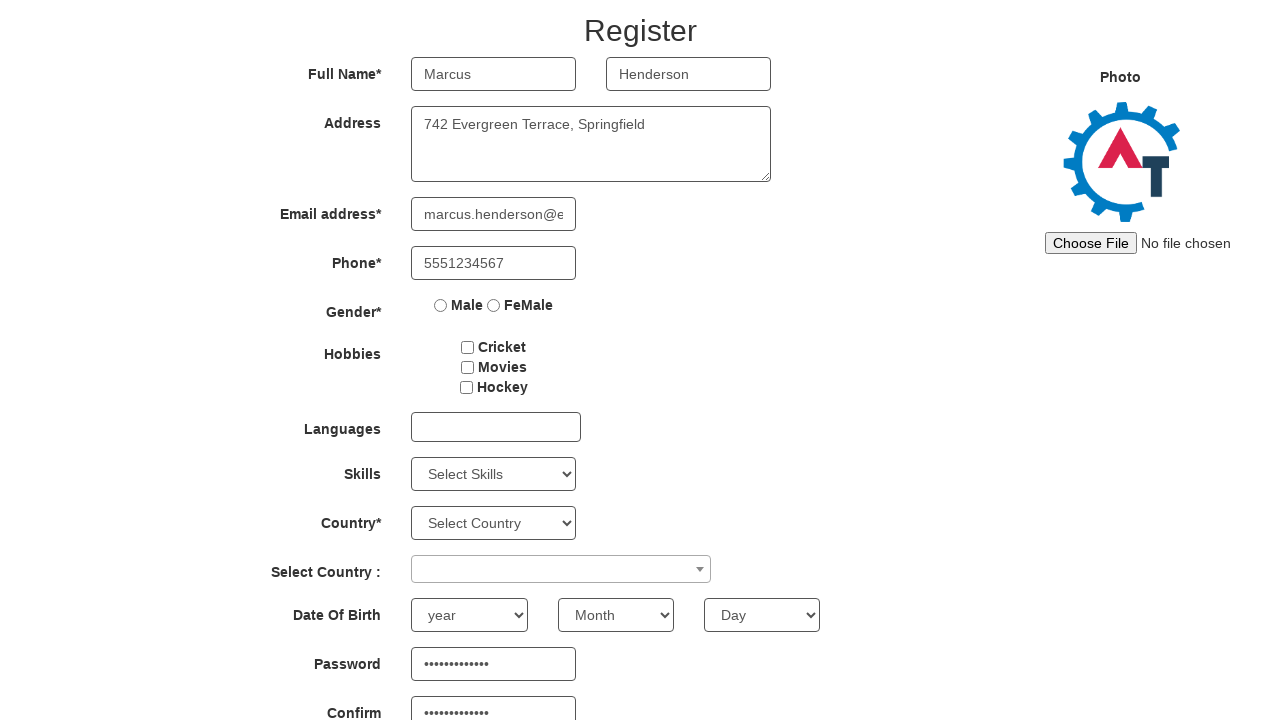